Tests mouse release action by performing click-and-hold, move to target, then release the mouse button

Starting URL: https://crossbrowsertesting.github.io/drag-and-drop

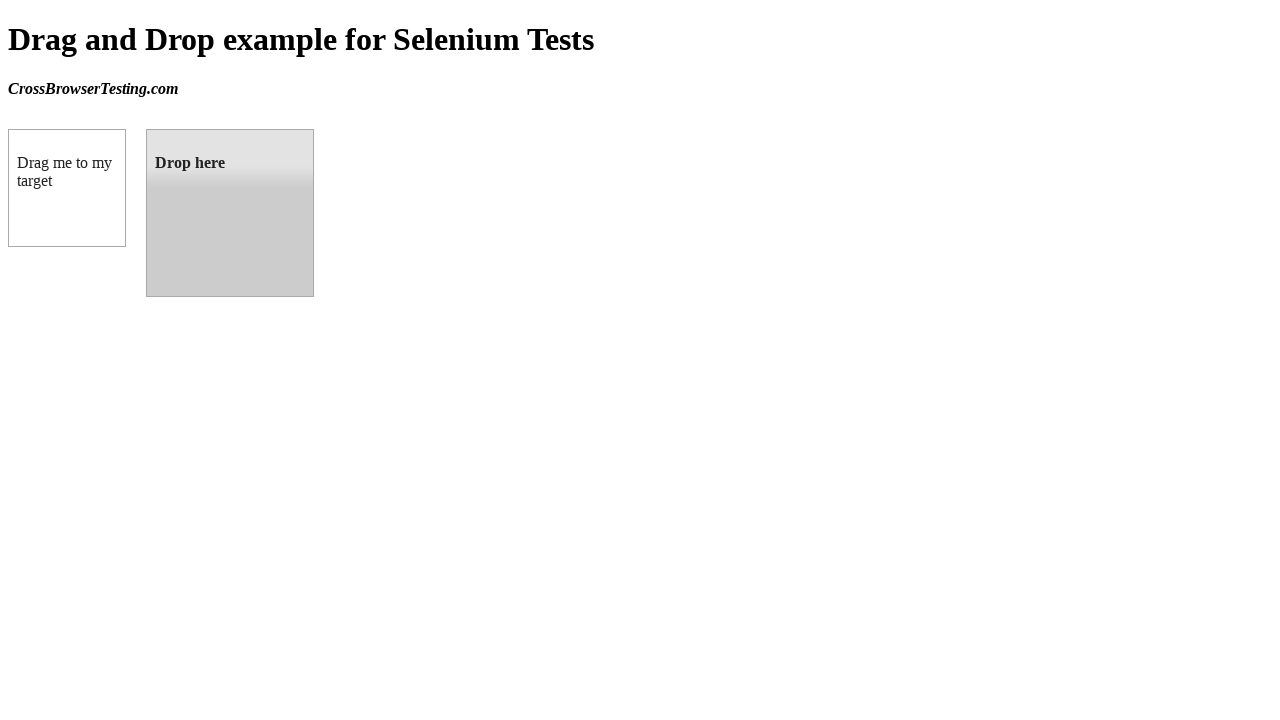

Waited for draggable element to load
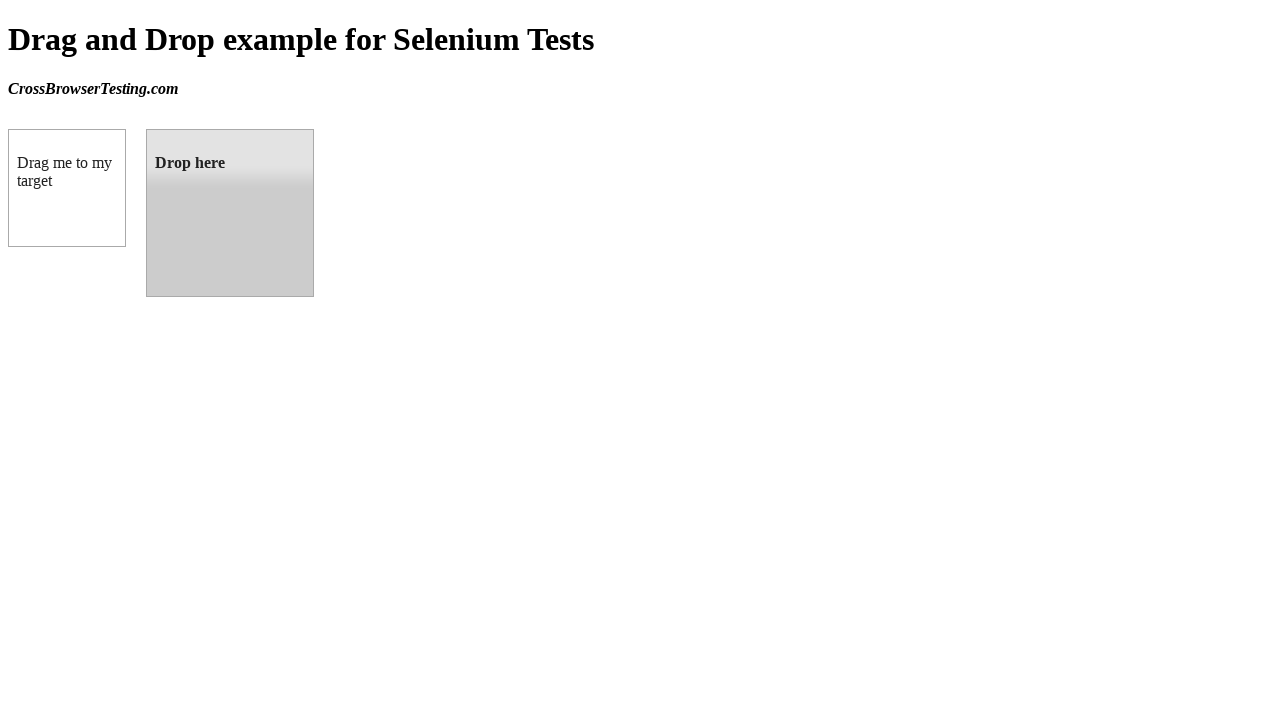

Waited for droppable element to load
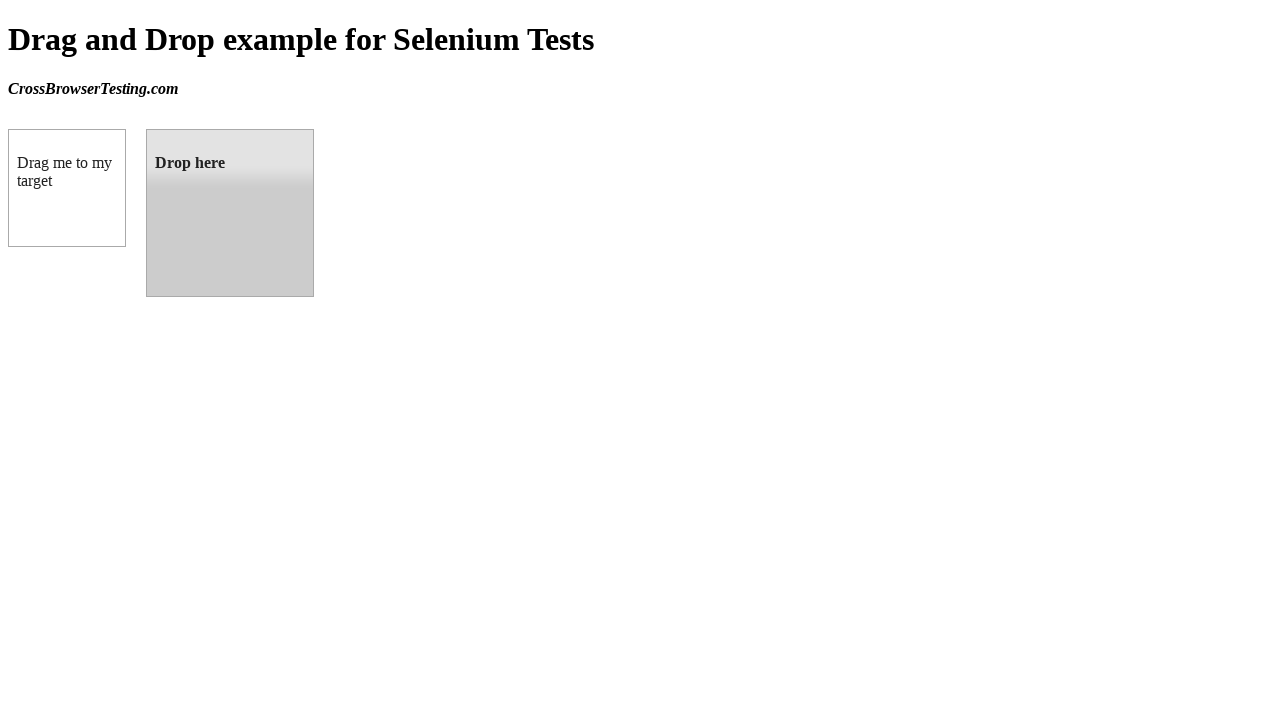

Located draggable source element
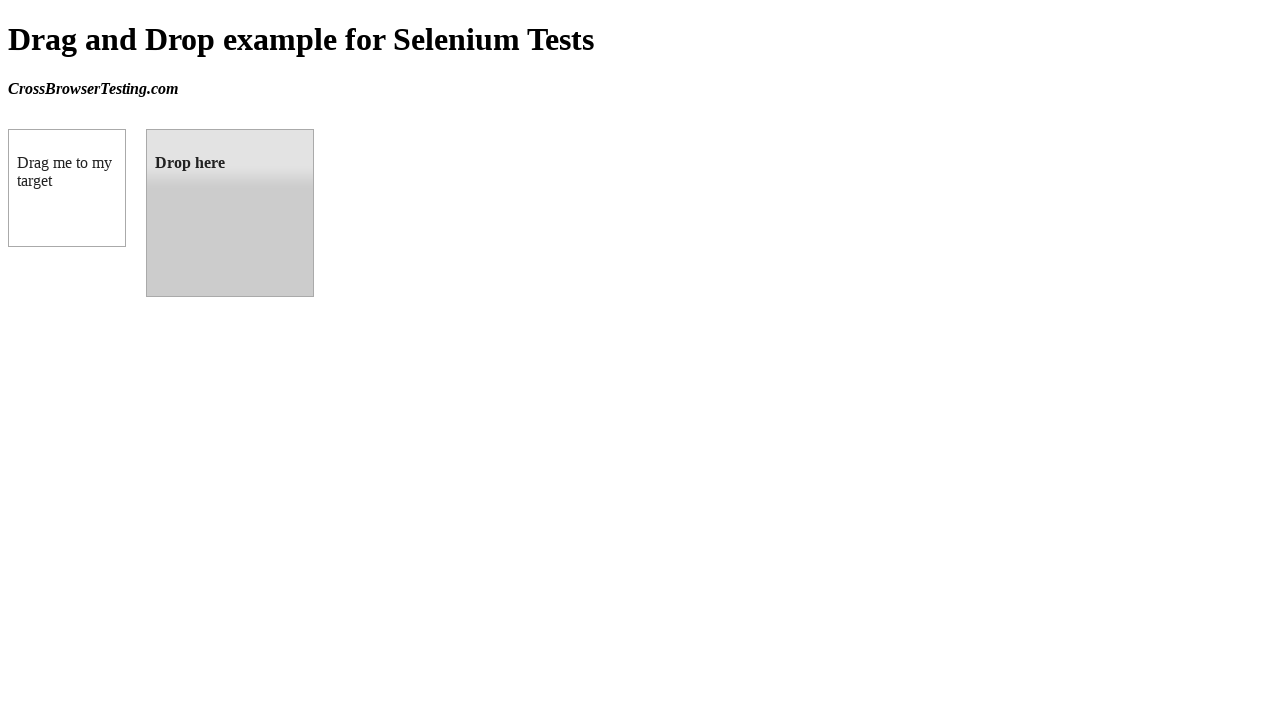

Located droppable target element
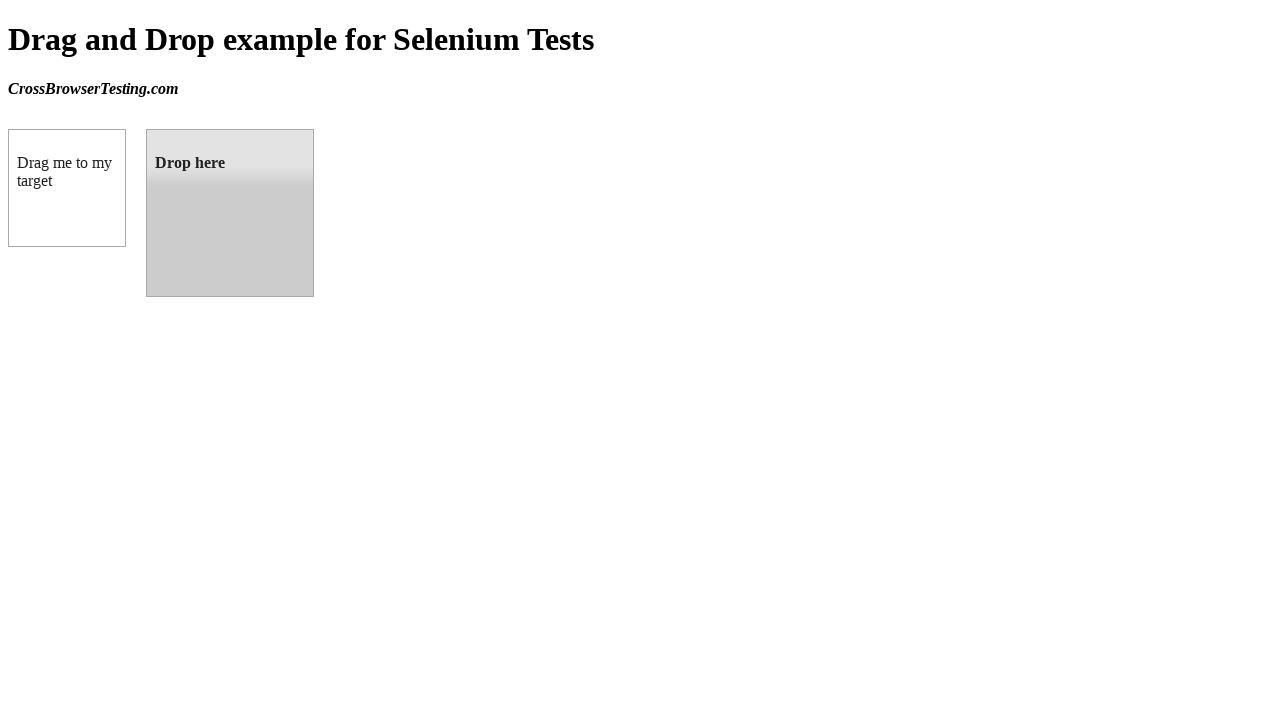

Retrieved bounding box of source element
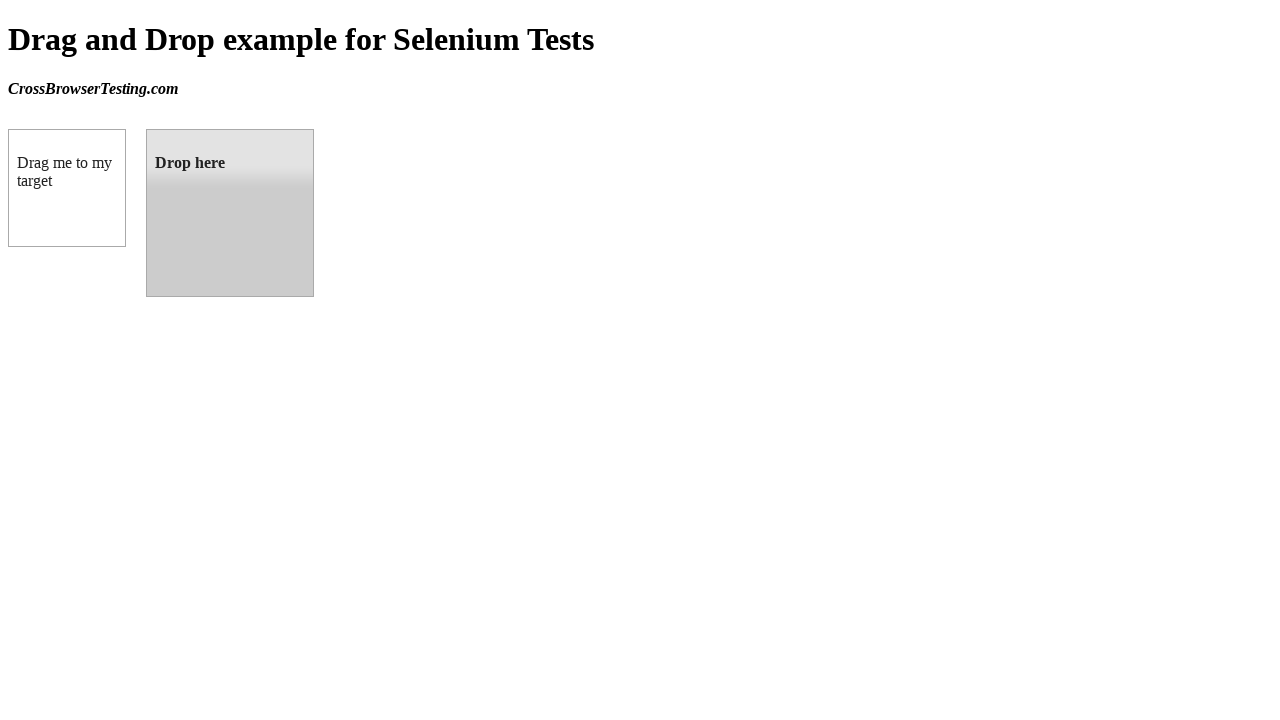

Retrieved bounding box of target element
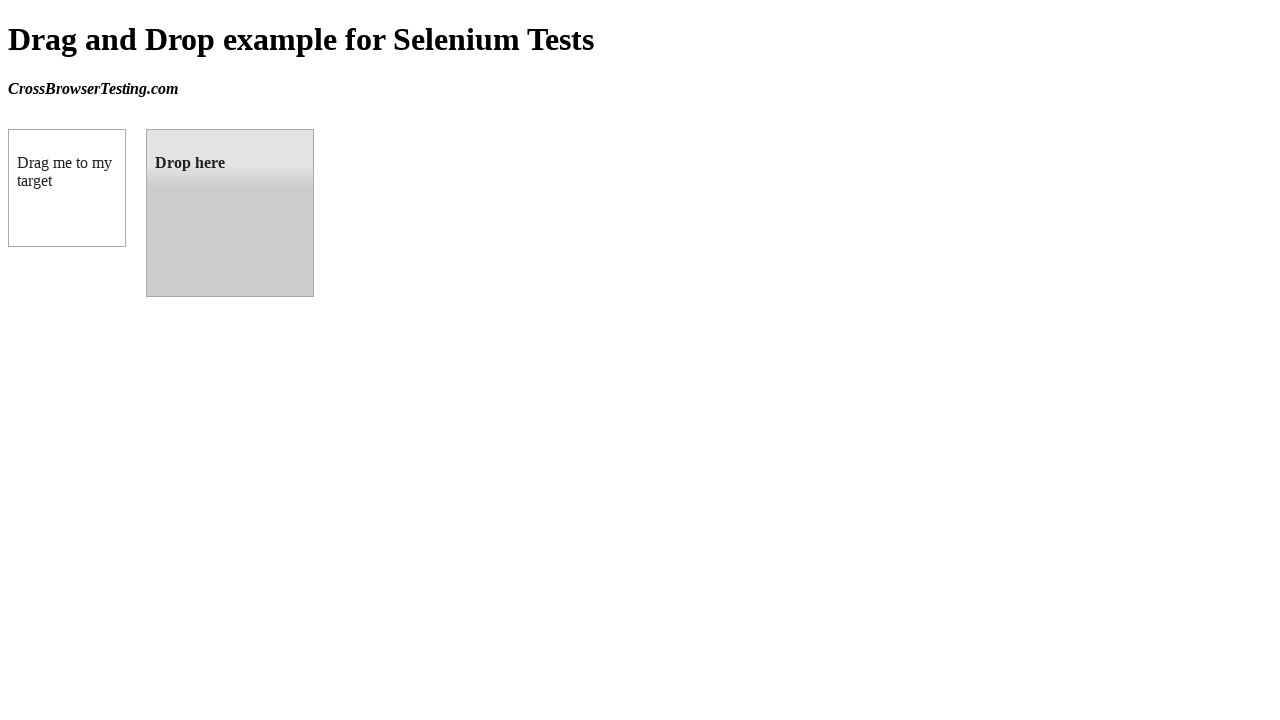

Moved mouse to center of source element at (67, 188)
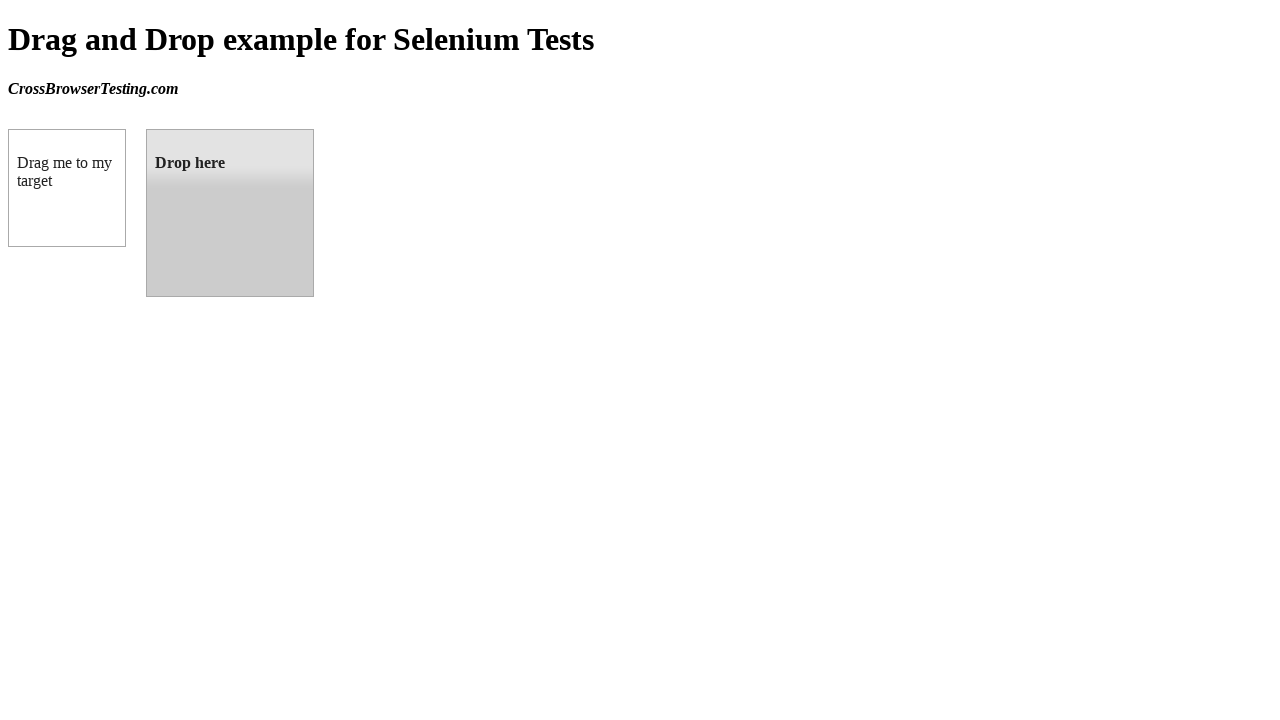

Pressed mouse button down on source element at (67, 188)
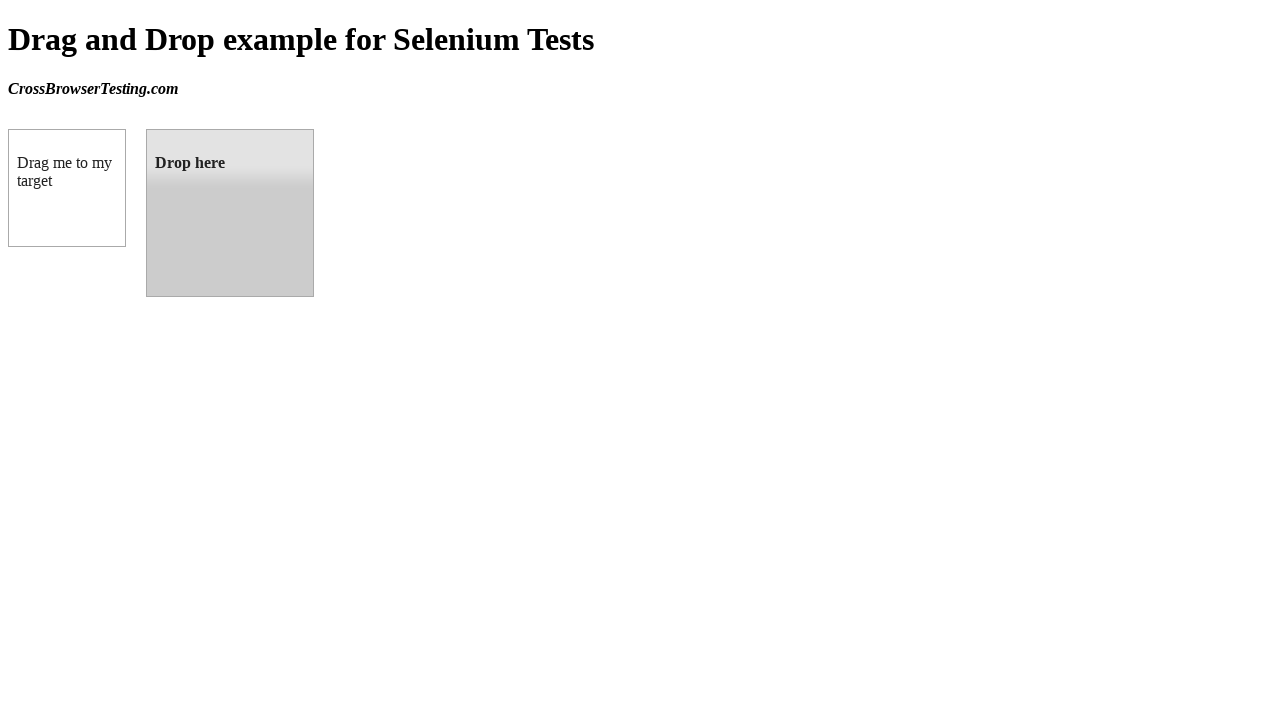

Moved mouse to center of target element while holding button down at (230, 213)
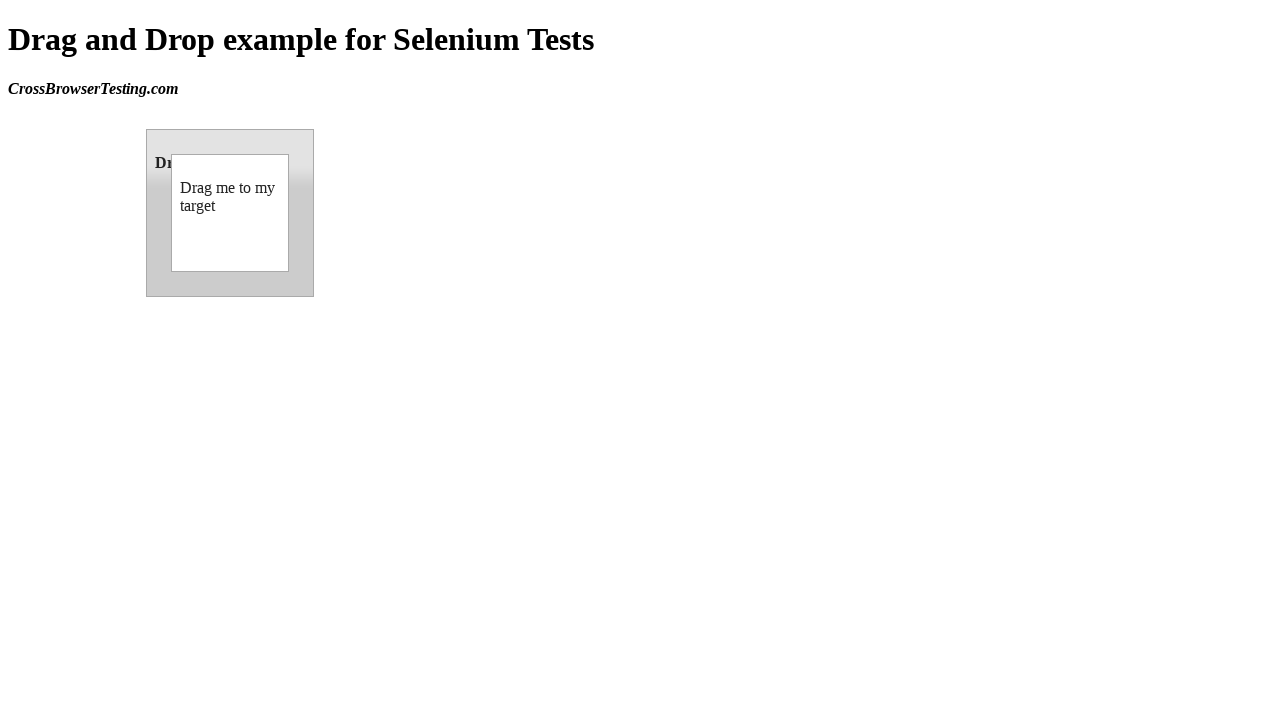

Released mouse button on target element to complete drag-and-drop at (230, 213)
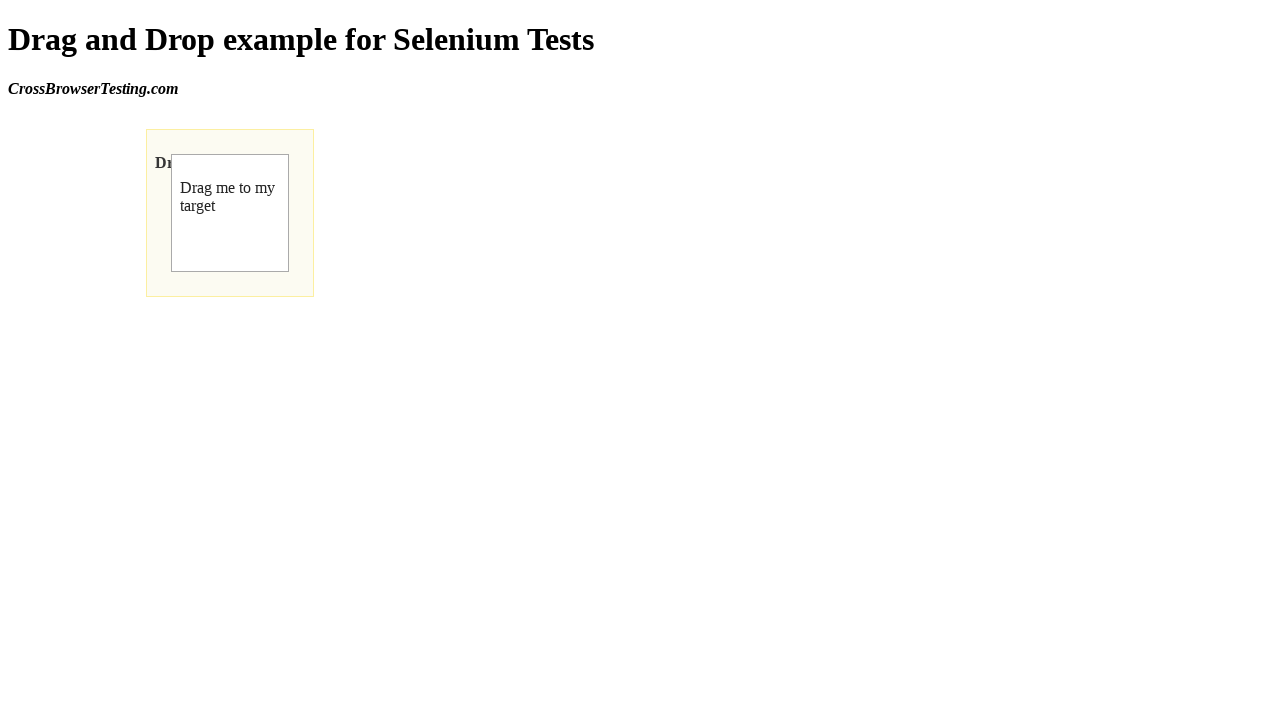

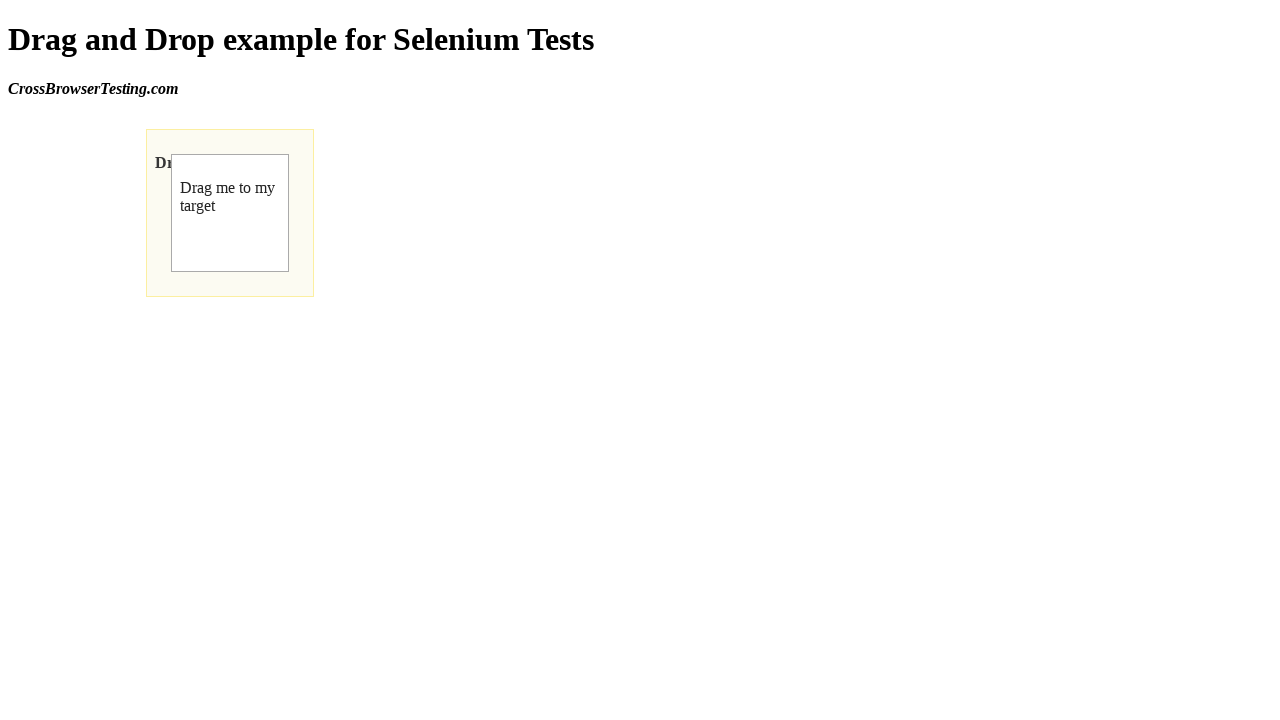